Tests date picker functionality by clicking on the date picker trigger button and then clicking the next month navigation

Starting URL: https://rahulshettyacademy.com/dropdownsPractise/#

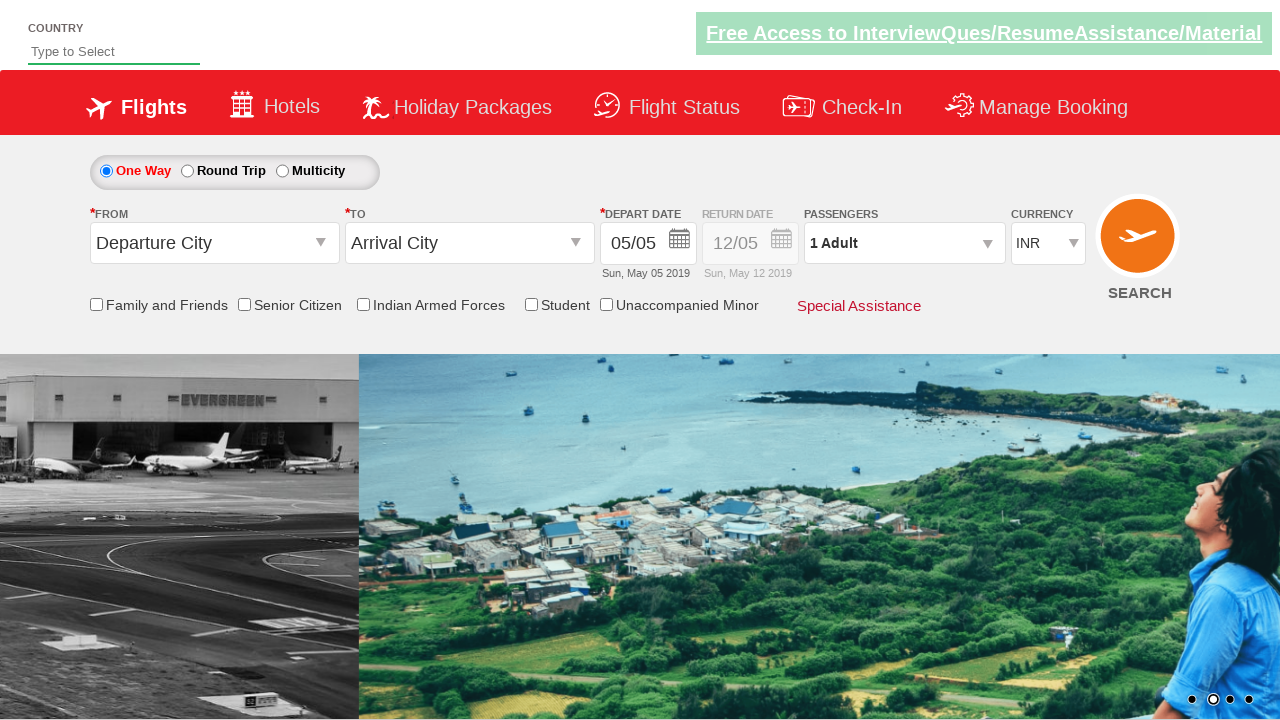

Clicked date picker trigger button at (680, 242) on button.ui-datepicker-trigger >> nth=0
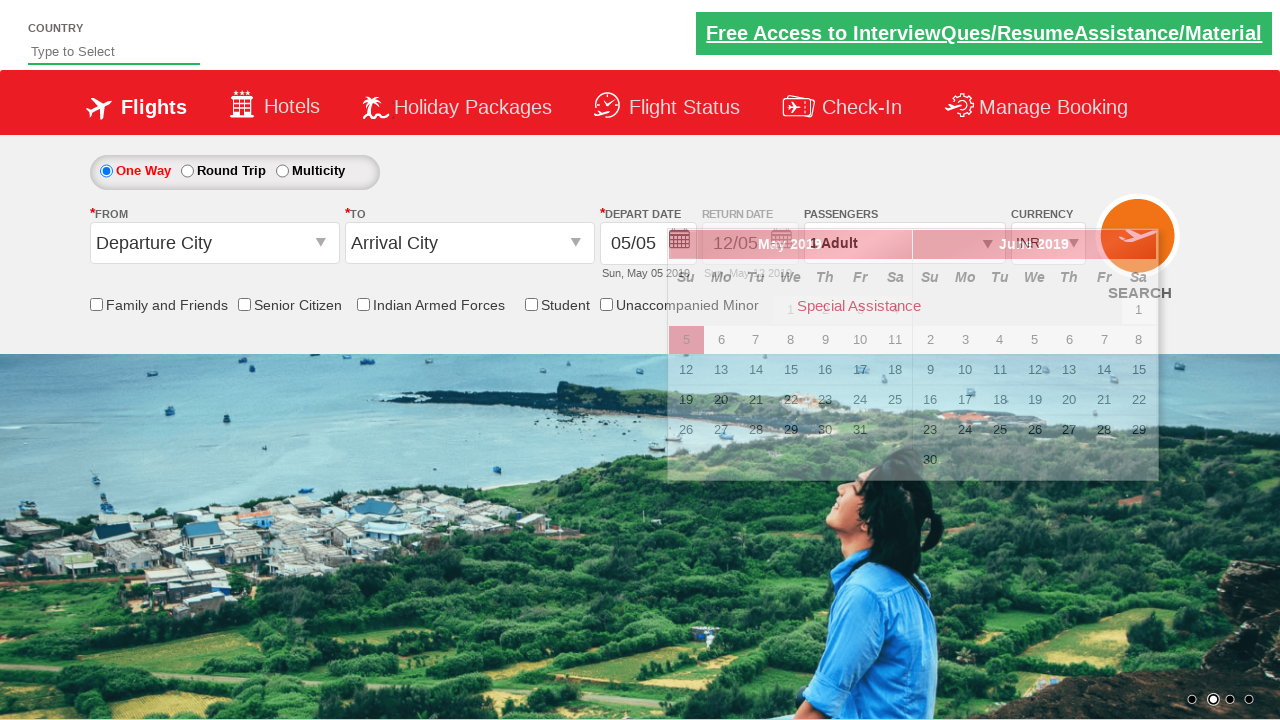

Date picker appeared
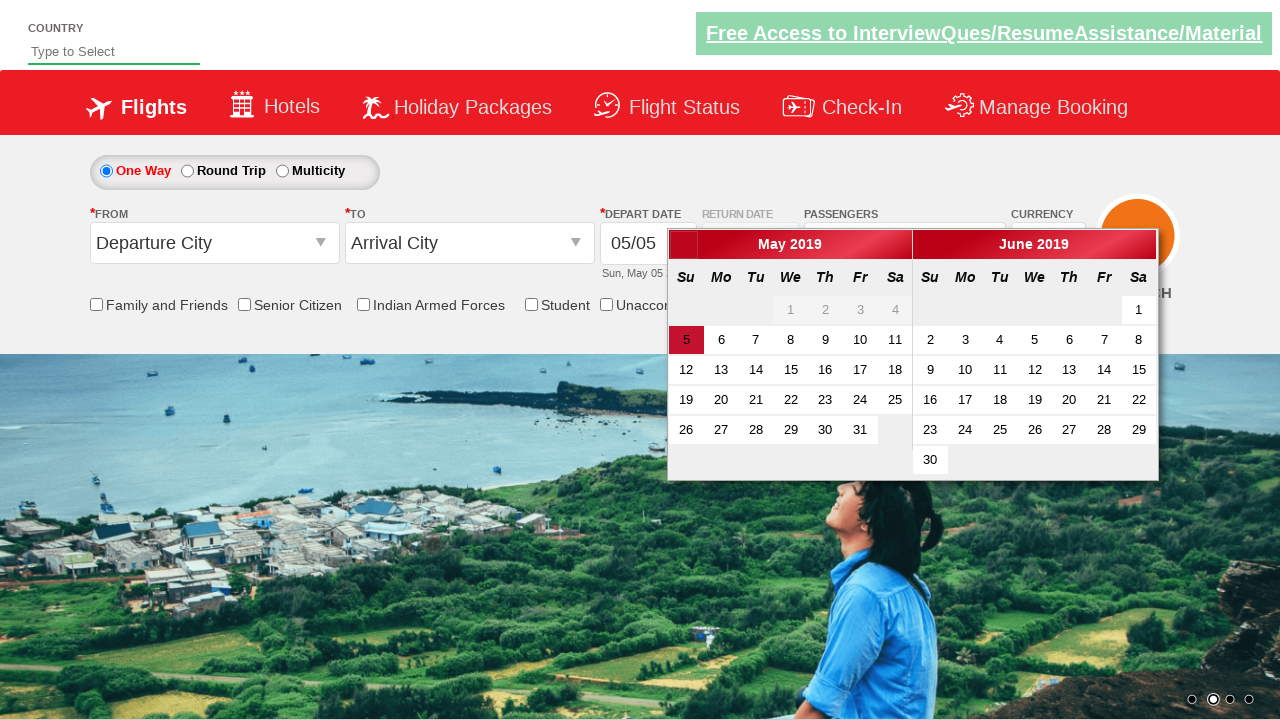

Clicked next month navigation button at (1141, 245) on #ui-datepicker-div div:nth-child(2) div a span
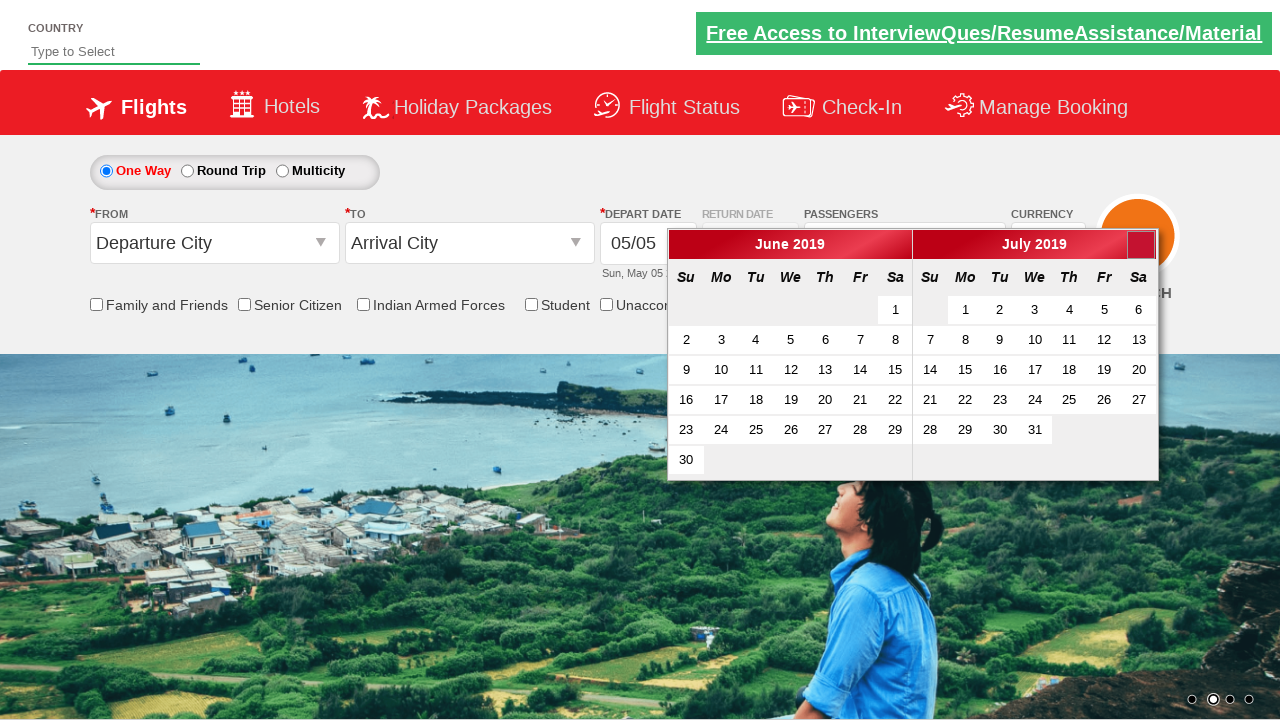

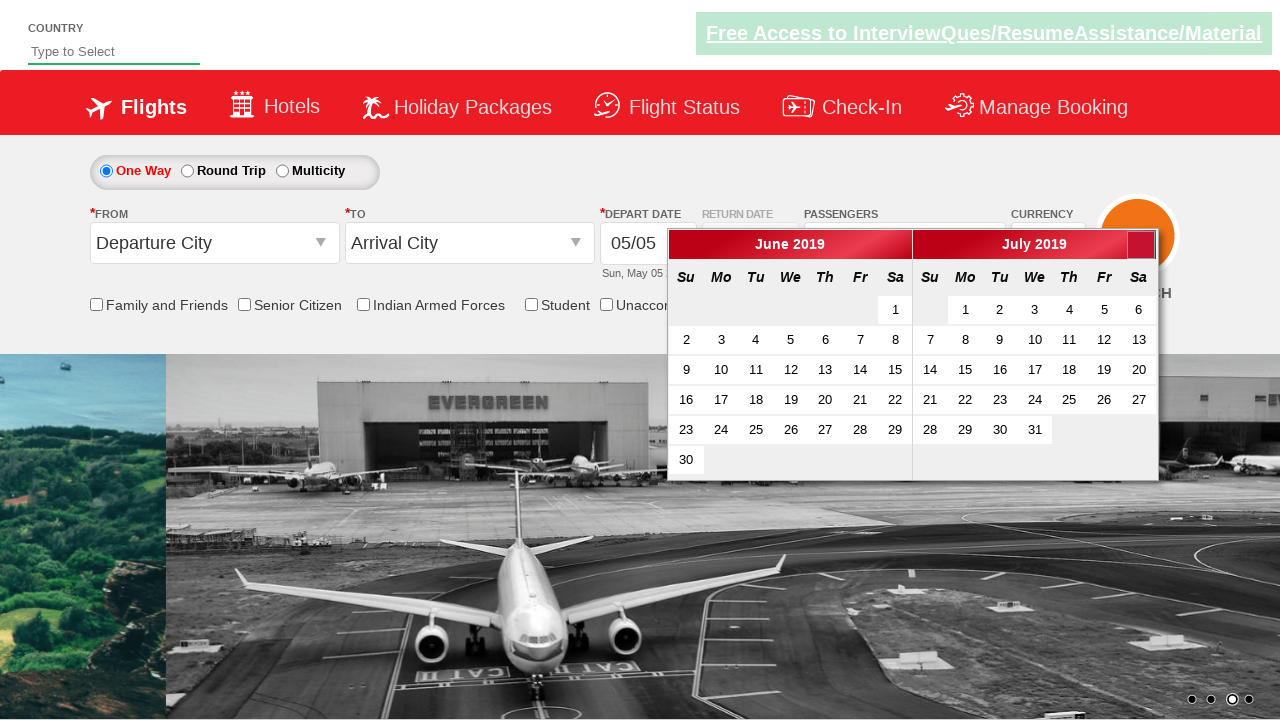